Verifies the home page loads correctly by checking the green logo is visible and contains expected text

Starting URL: https://rahulshettyacademy.com/seleniumPractise/#/

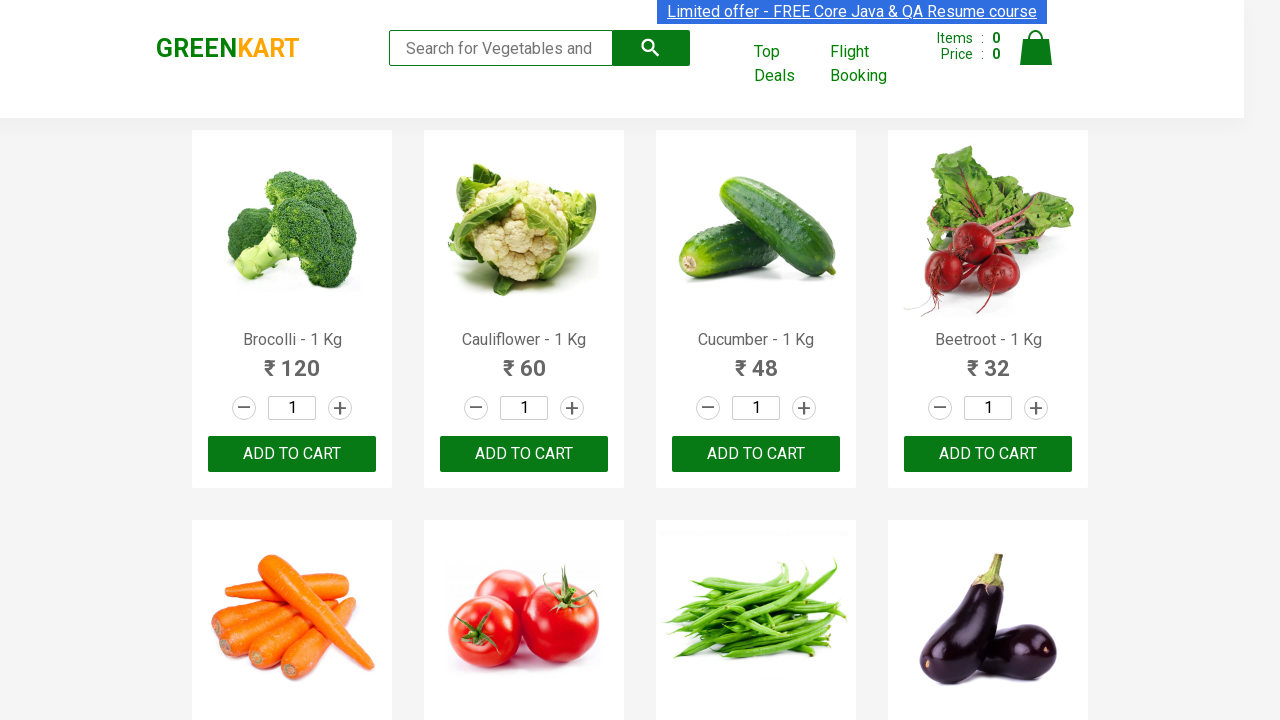

Waited 2 seconds for page to load
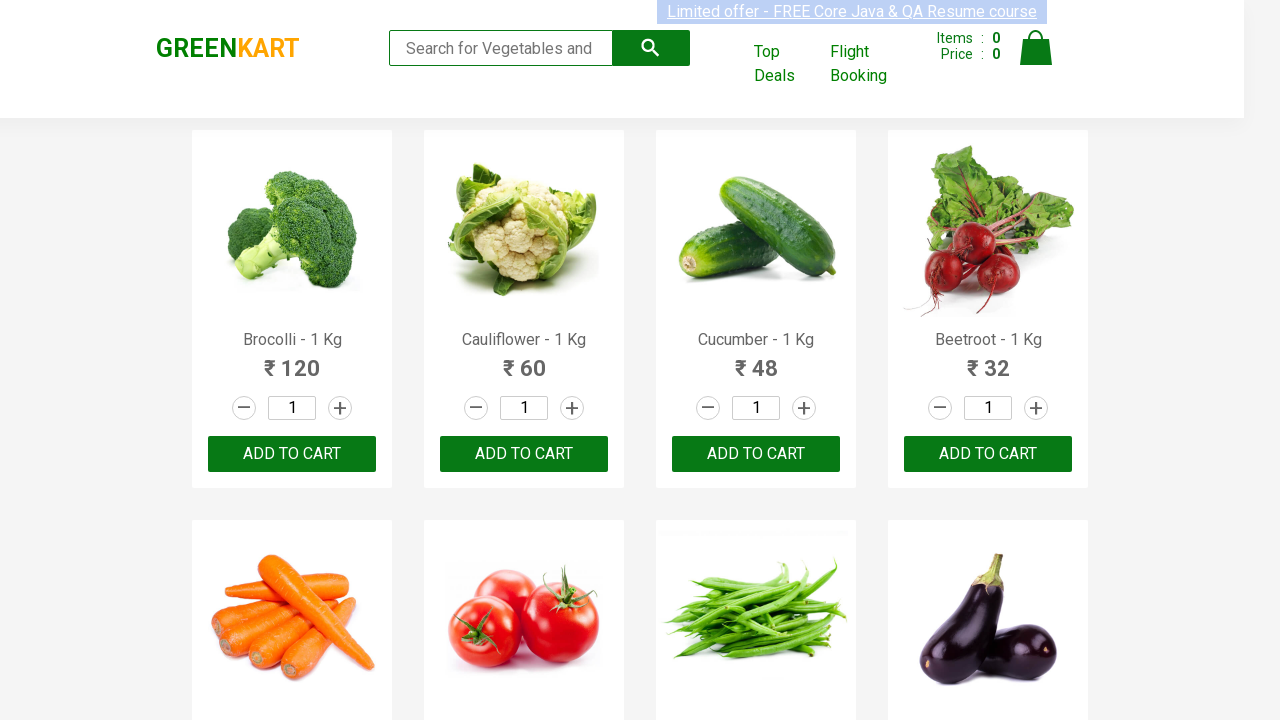

Located green logo element
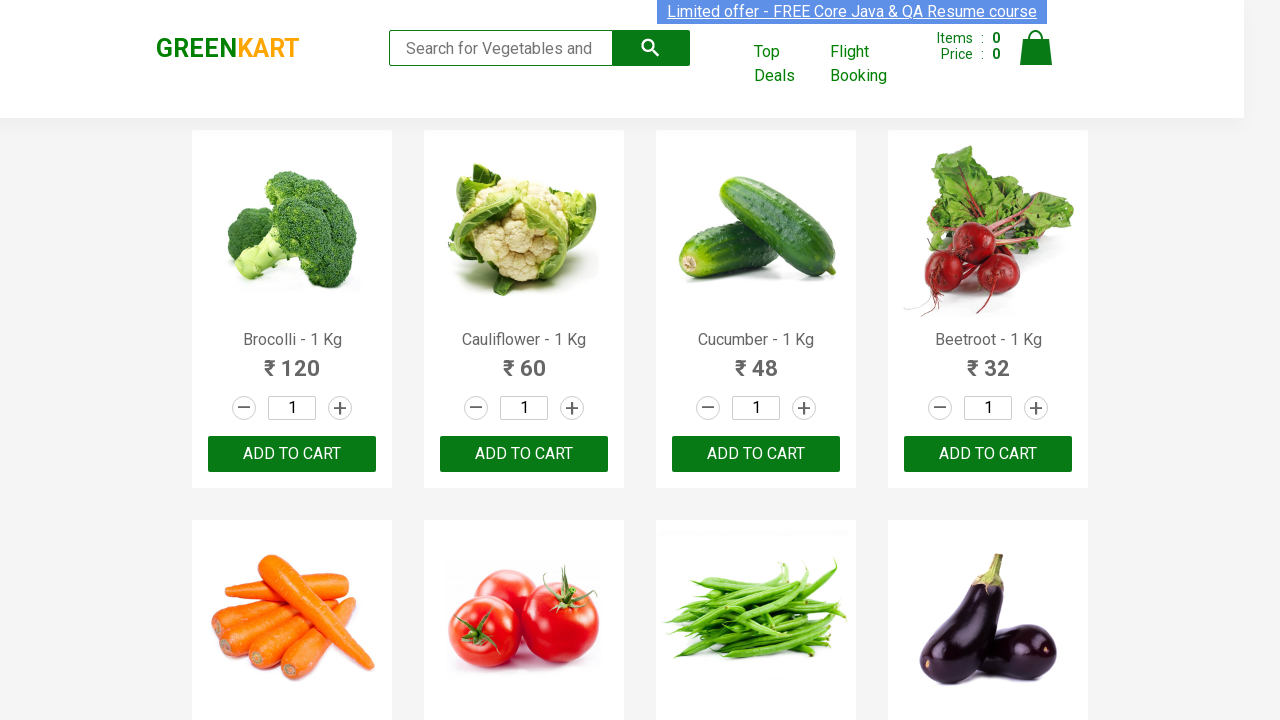

Green logo became visible
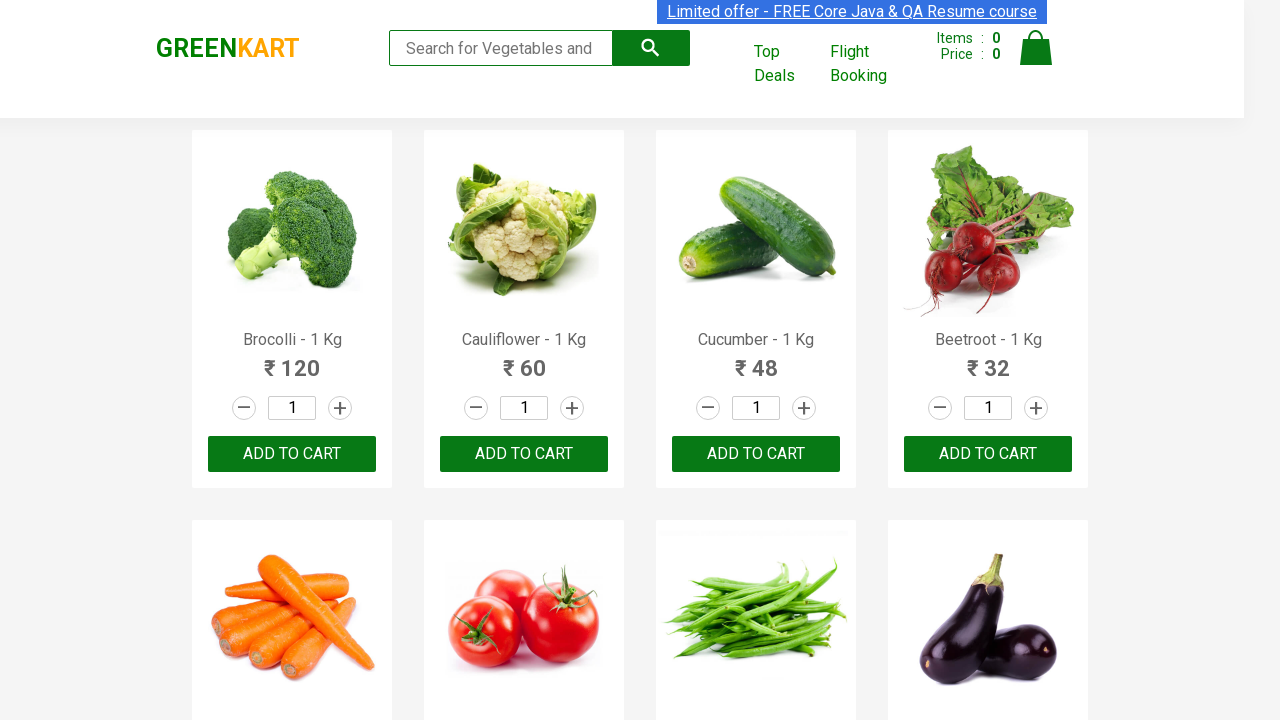

Retrieved green logo text content
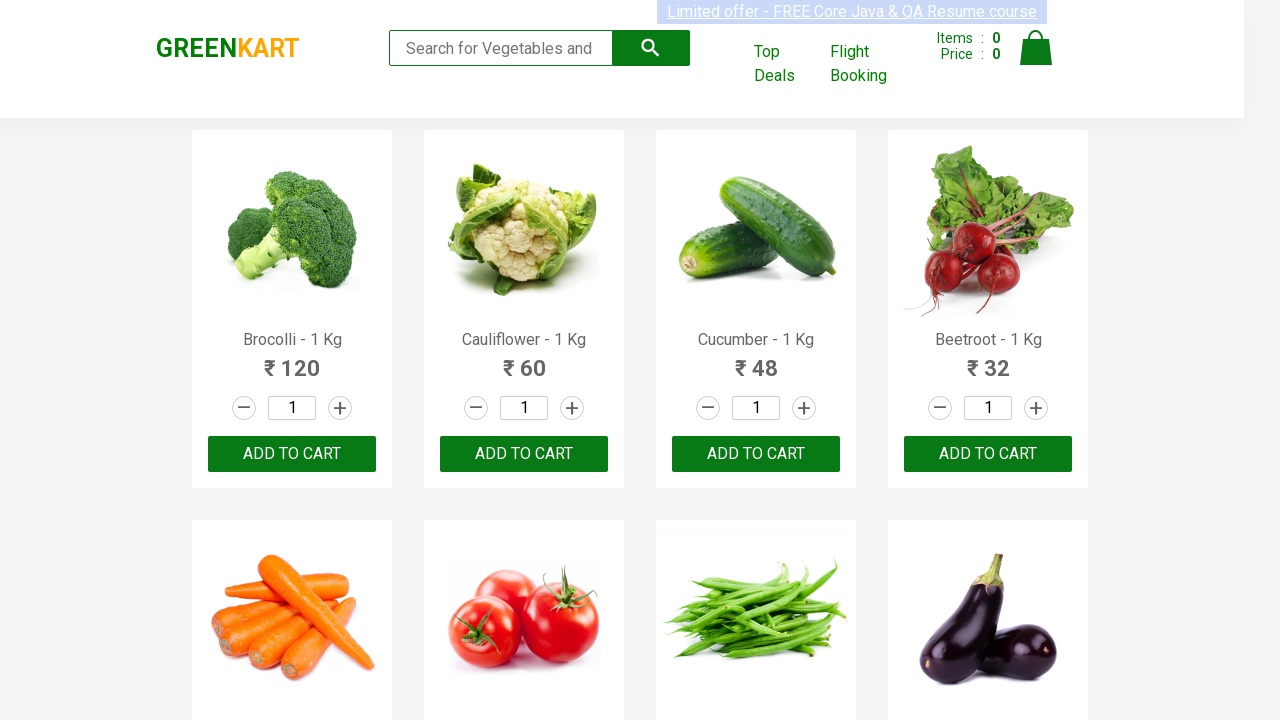

Verified logo text matches 'GREENKART'
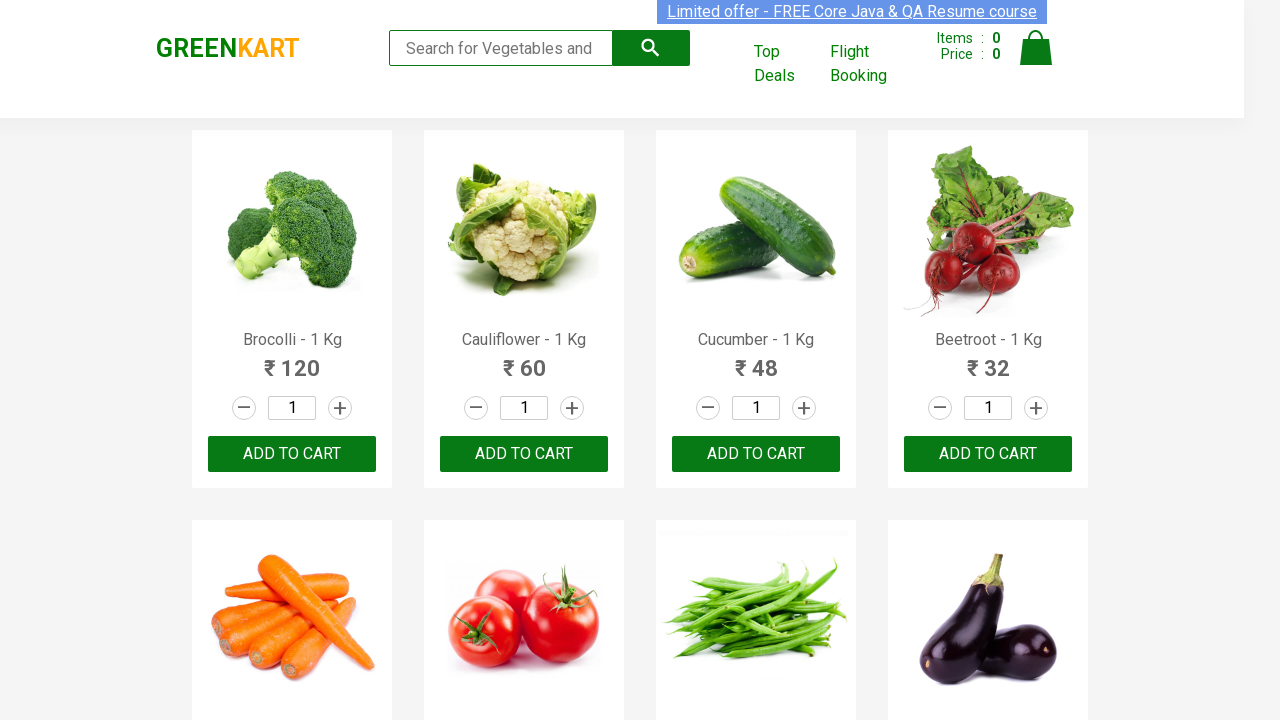

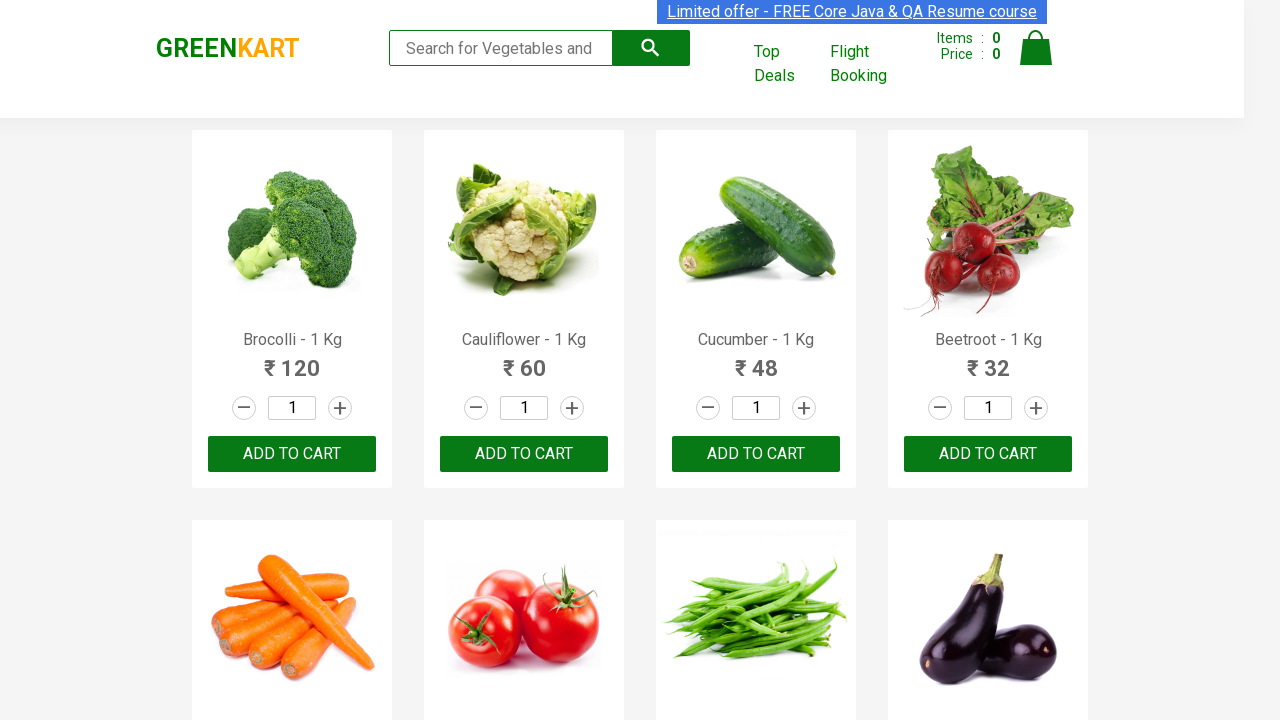